Opens the Heroku test internet homepage and clicks on the "Context Menu" link to navigate to that section

Starting URL: https://the-internet.herokuapp.com/

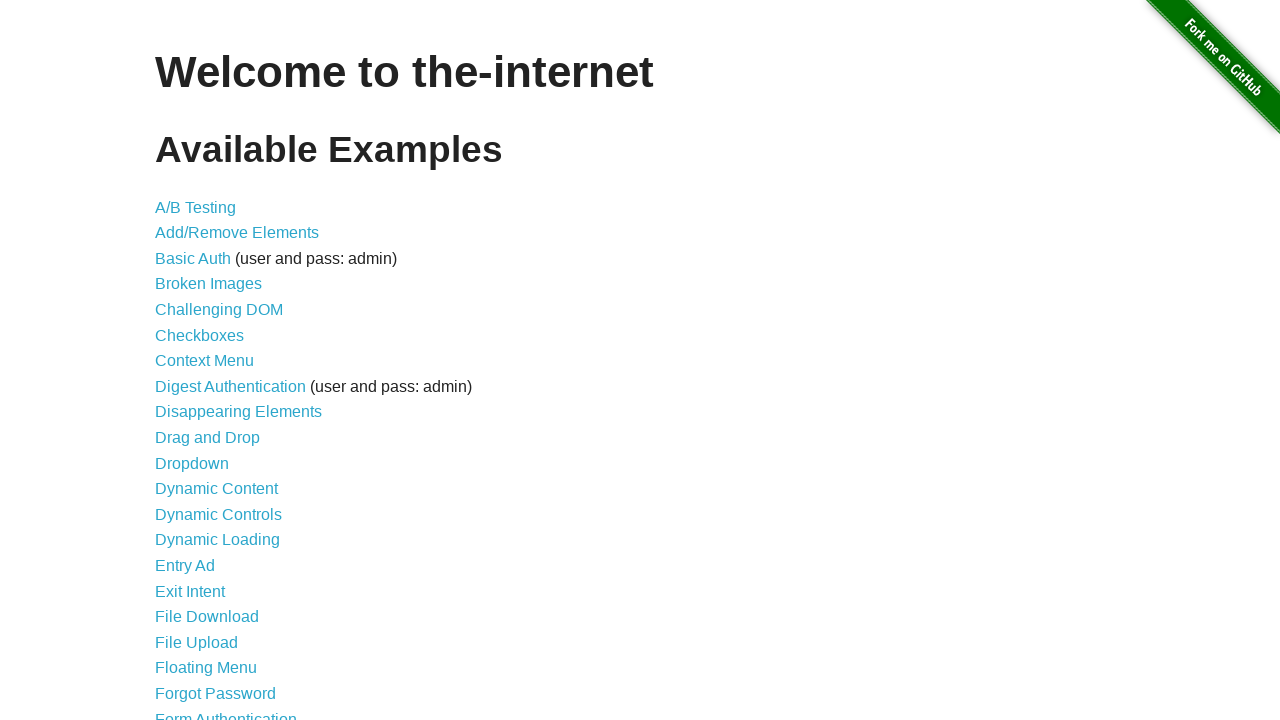

Navigated to Heroku test internet homepage
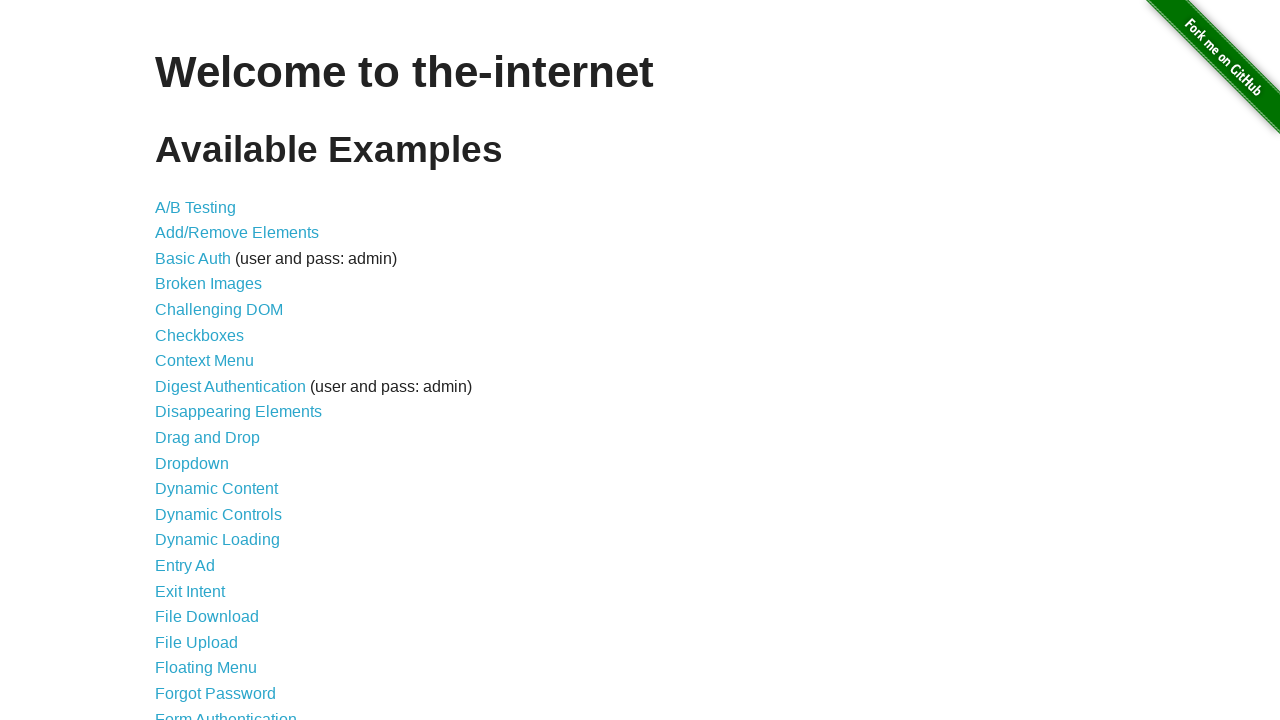

Clicked on the Context Menu link at (204, 361) on text=Context Menu
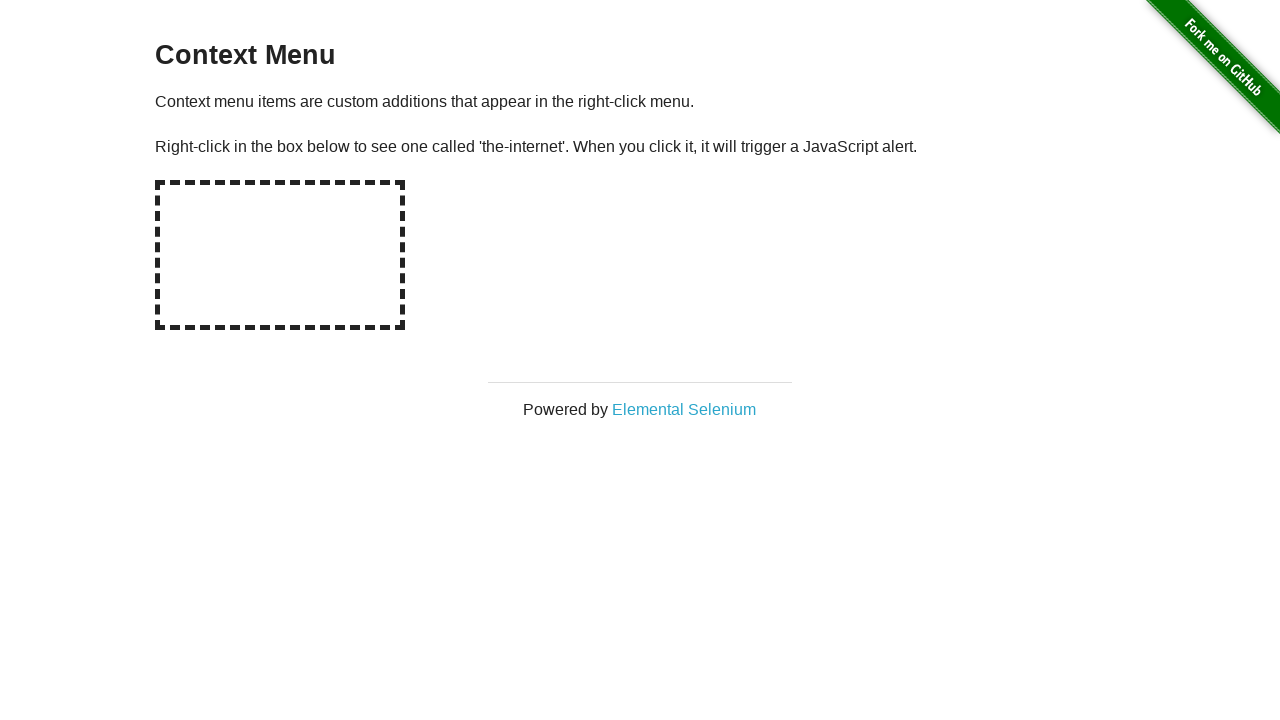

Context Menu page loaded successfully
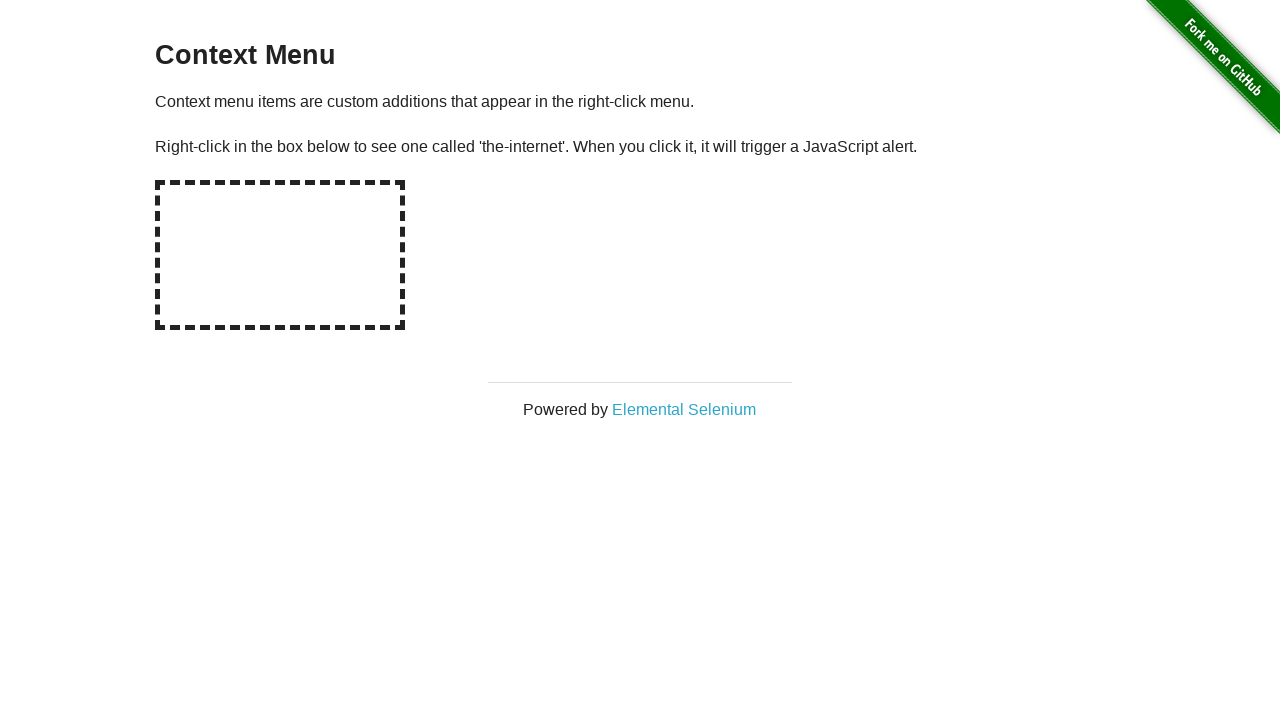

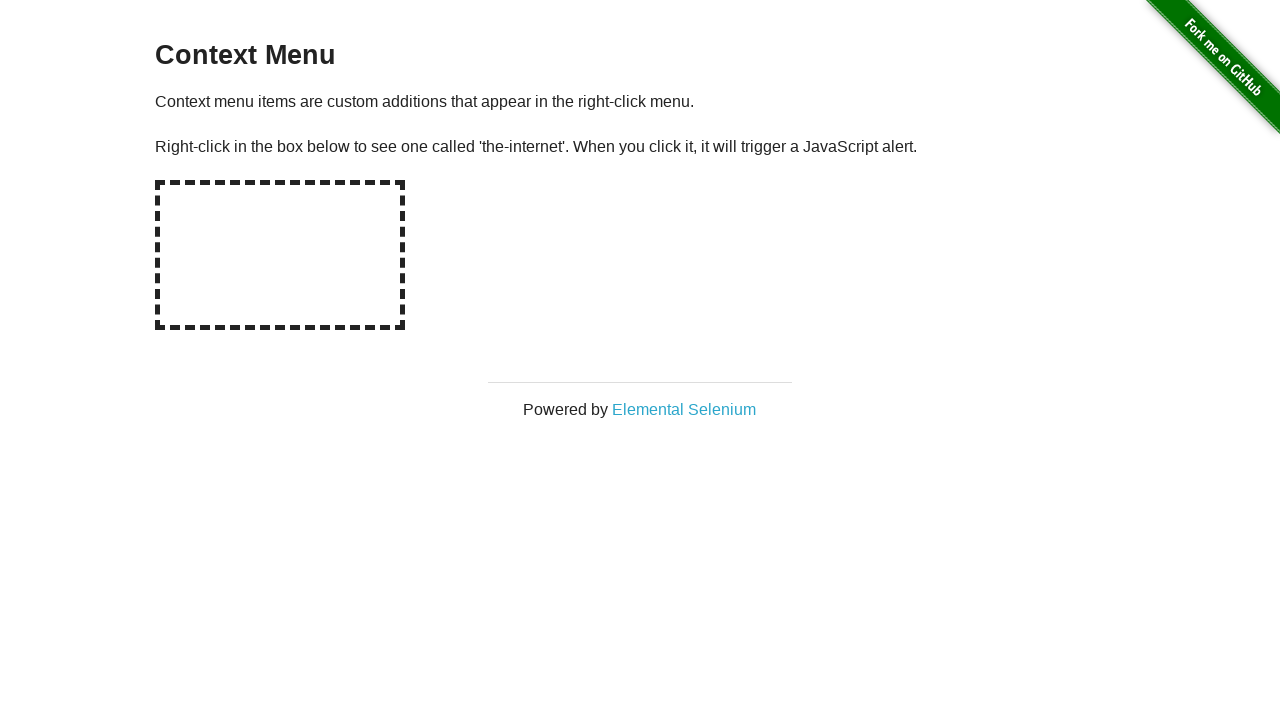